Tests frame switching functionality by navigating to Oracle Java 8 API documentation, switching to the class frame, and clicking on the Description link.

Starting URL: https://docs.oracle.com/javase/8/docs/api/

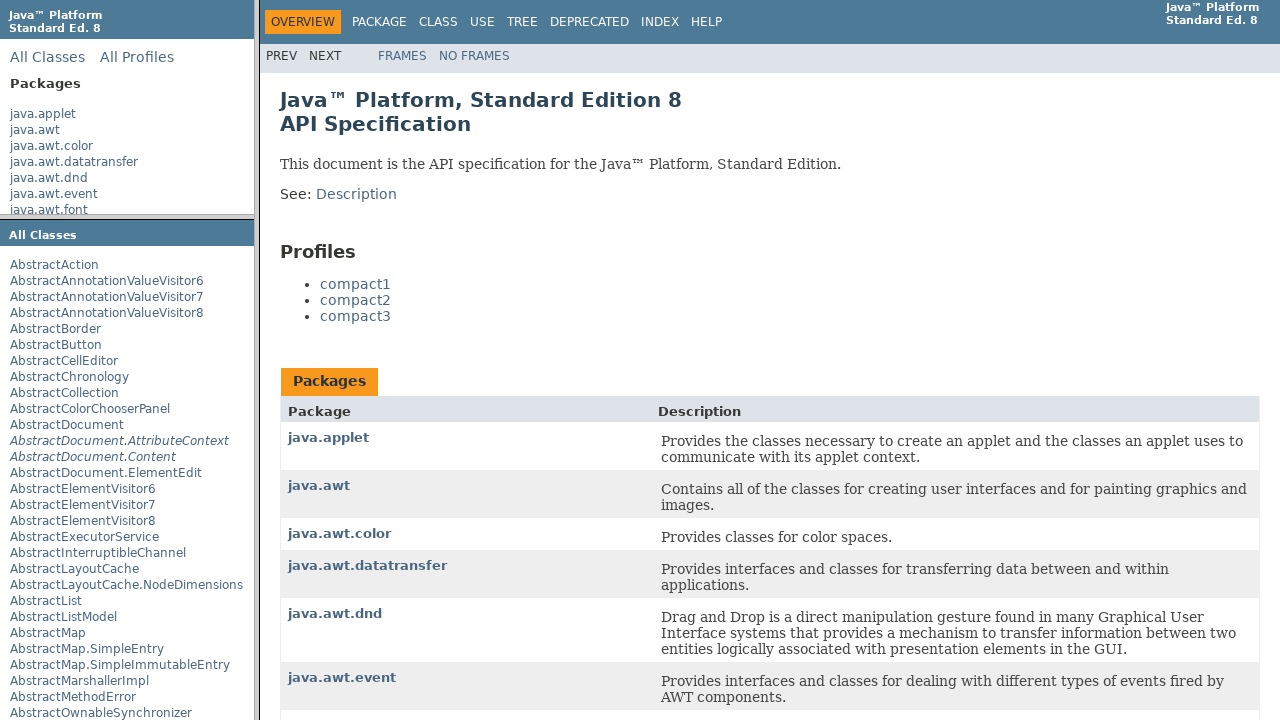

Switched to classFrame using name locator
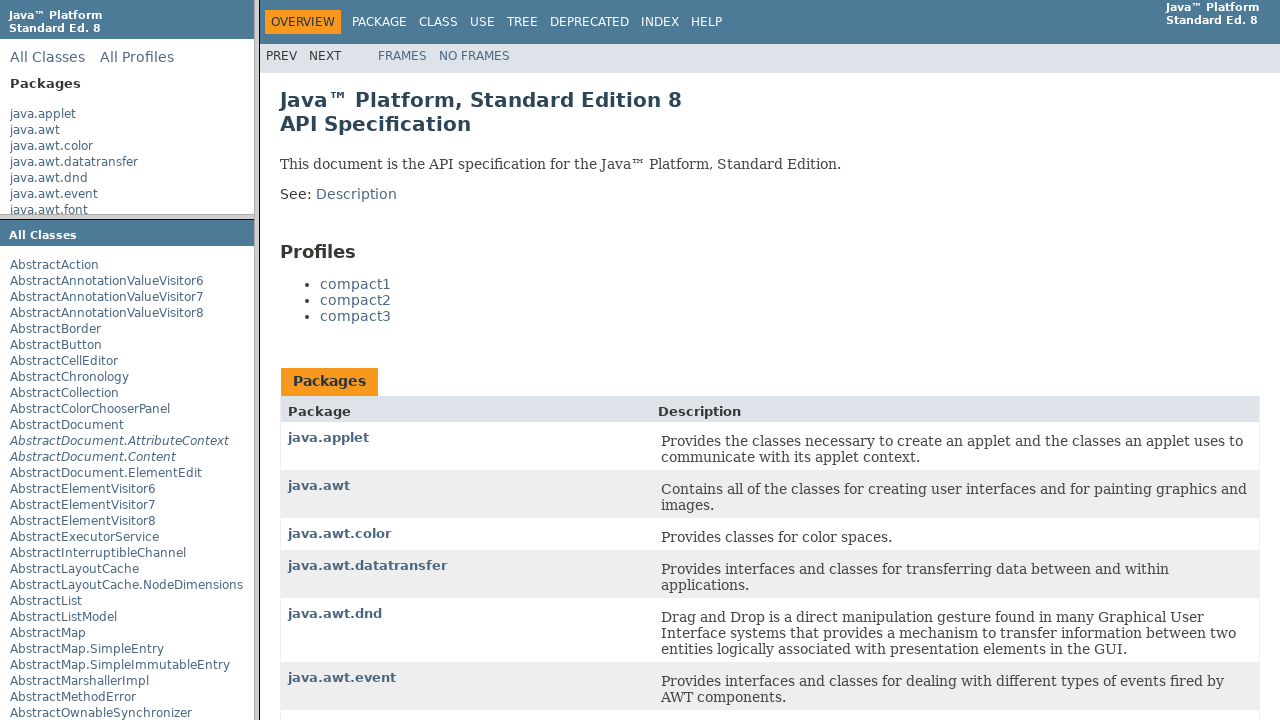

Clicked on Description link in classFrame at (356, 194) on text=Description
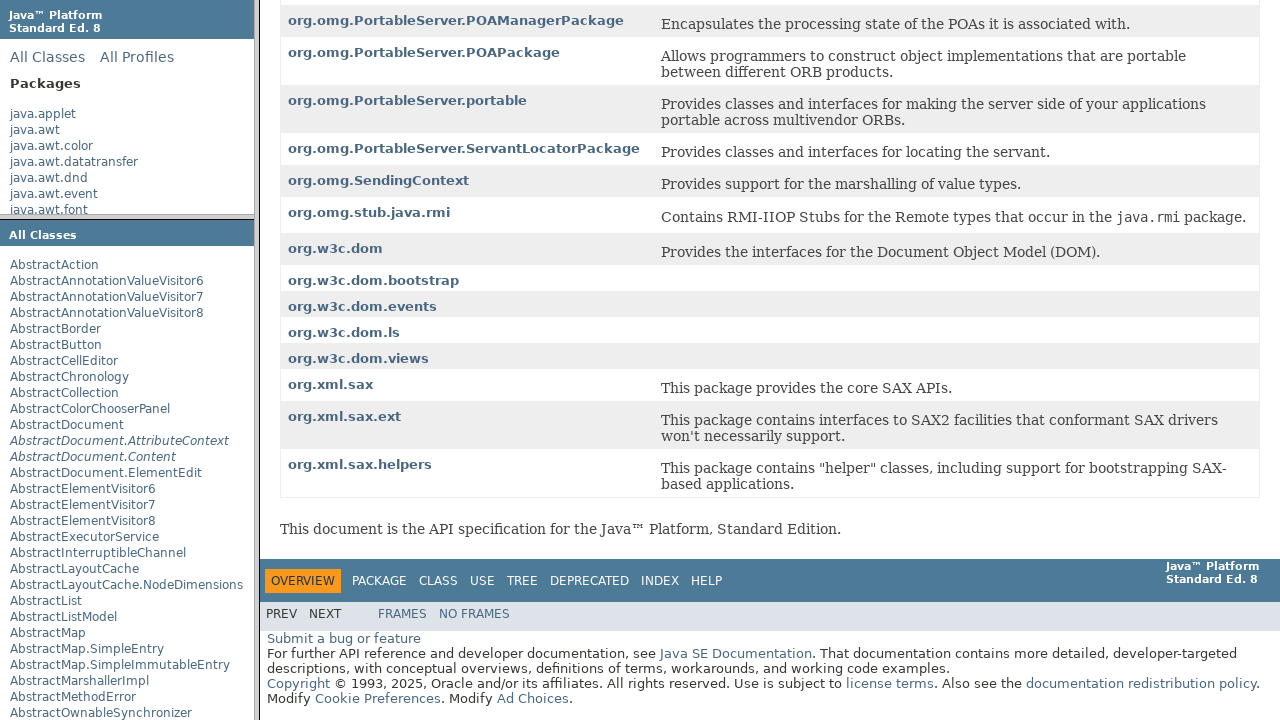

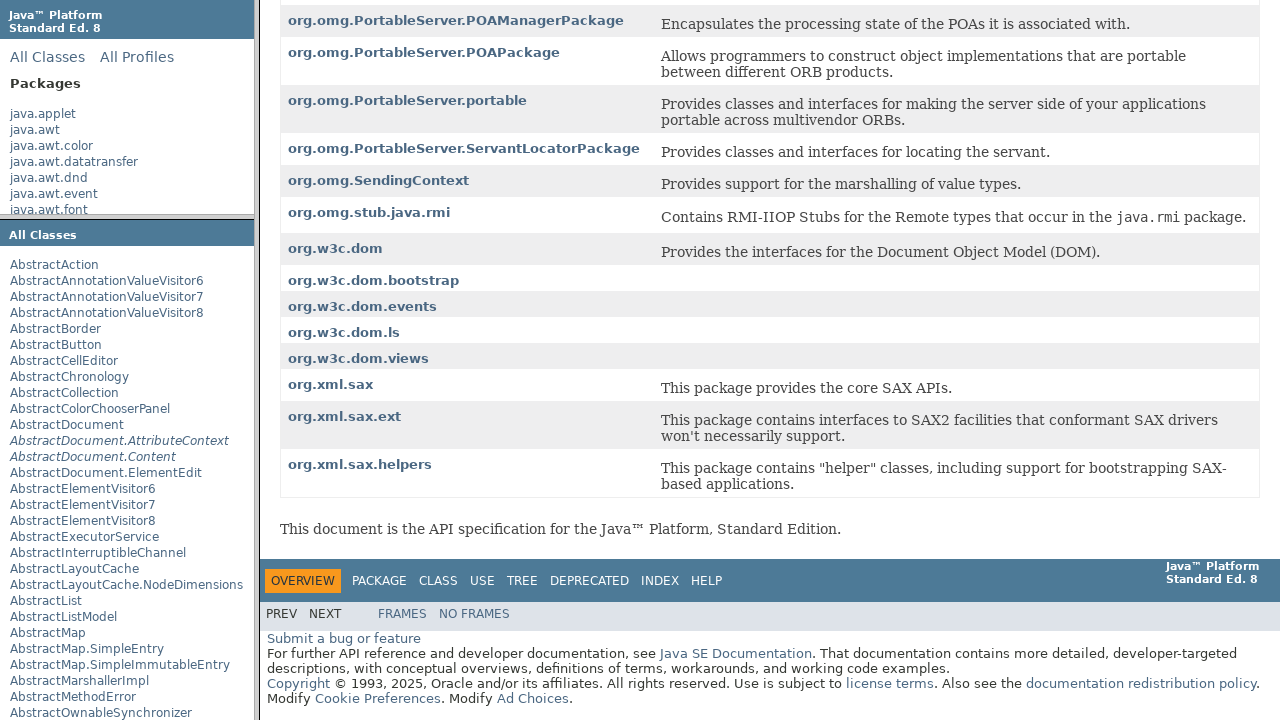